Tests alert and confirm dialog handling on a practice page by clicking alert/confirm buttons, accepting/dismissing the dialogs, and filling a text field

Starting URL: https://www.letskodeit.com/practice

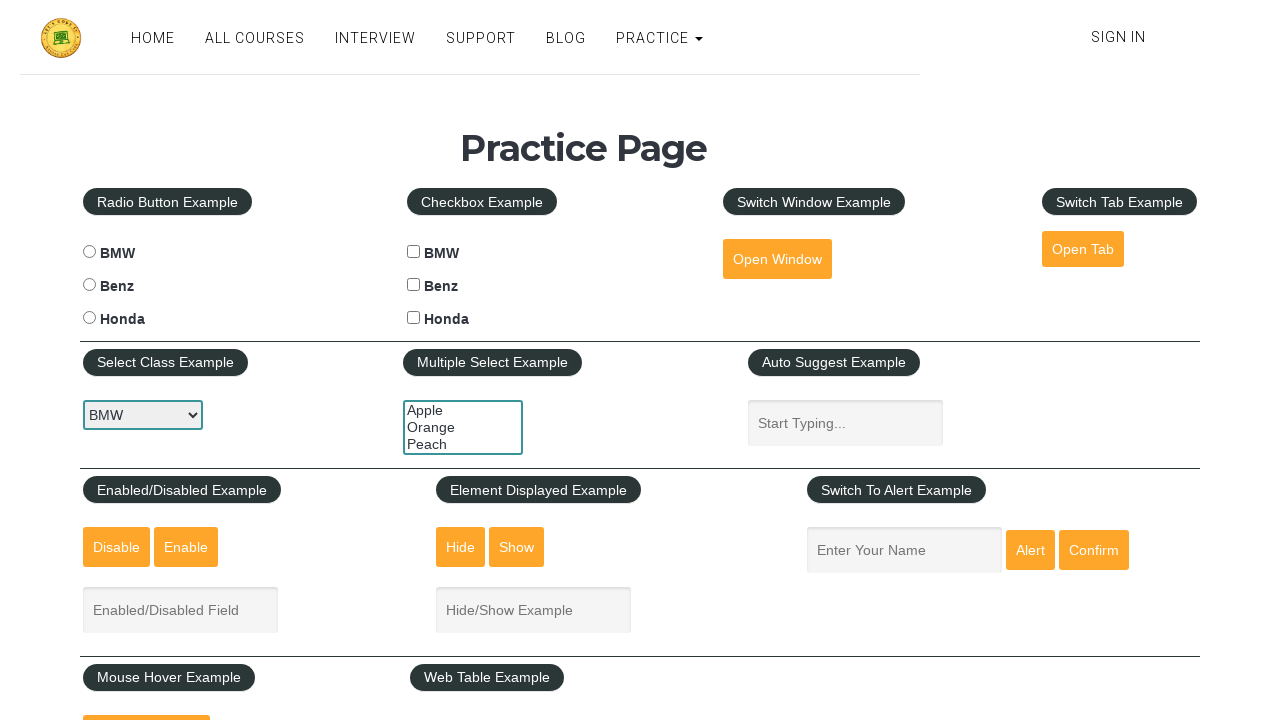

Clicked alert button at (1030, 550) on #alertbtn
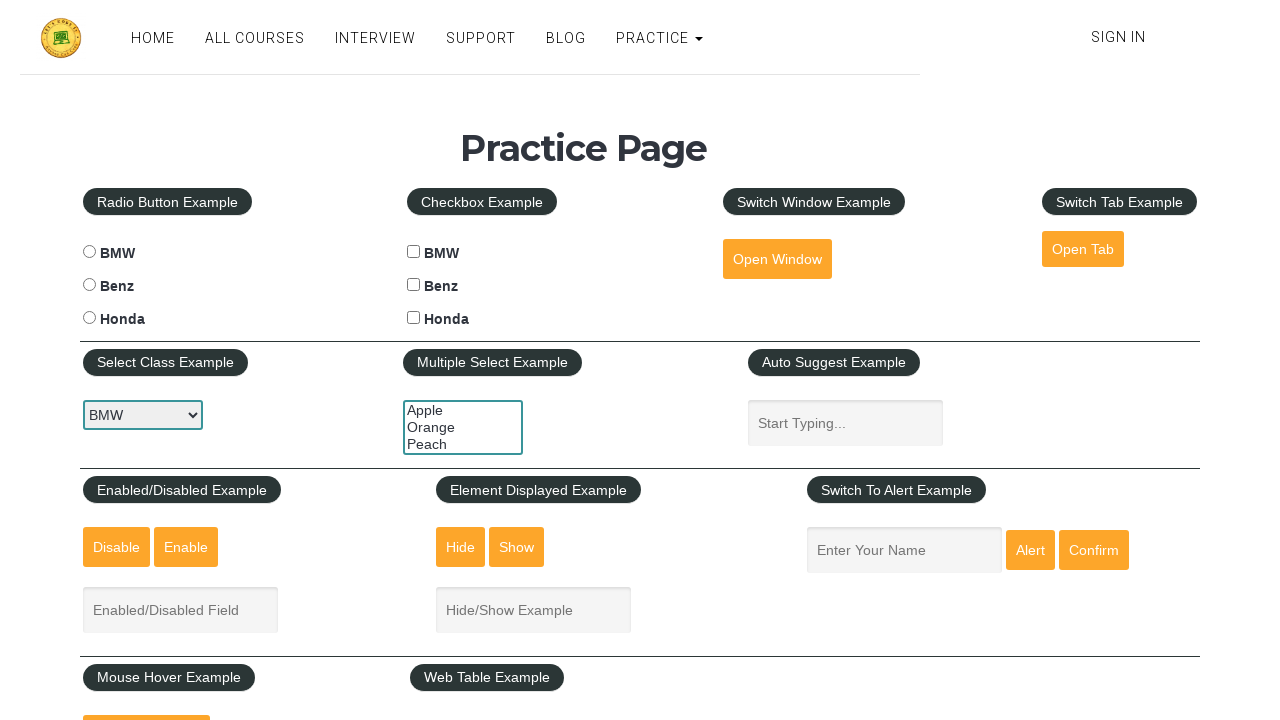

Set up dialog handler to accept alerts
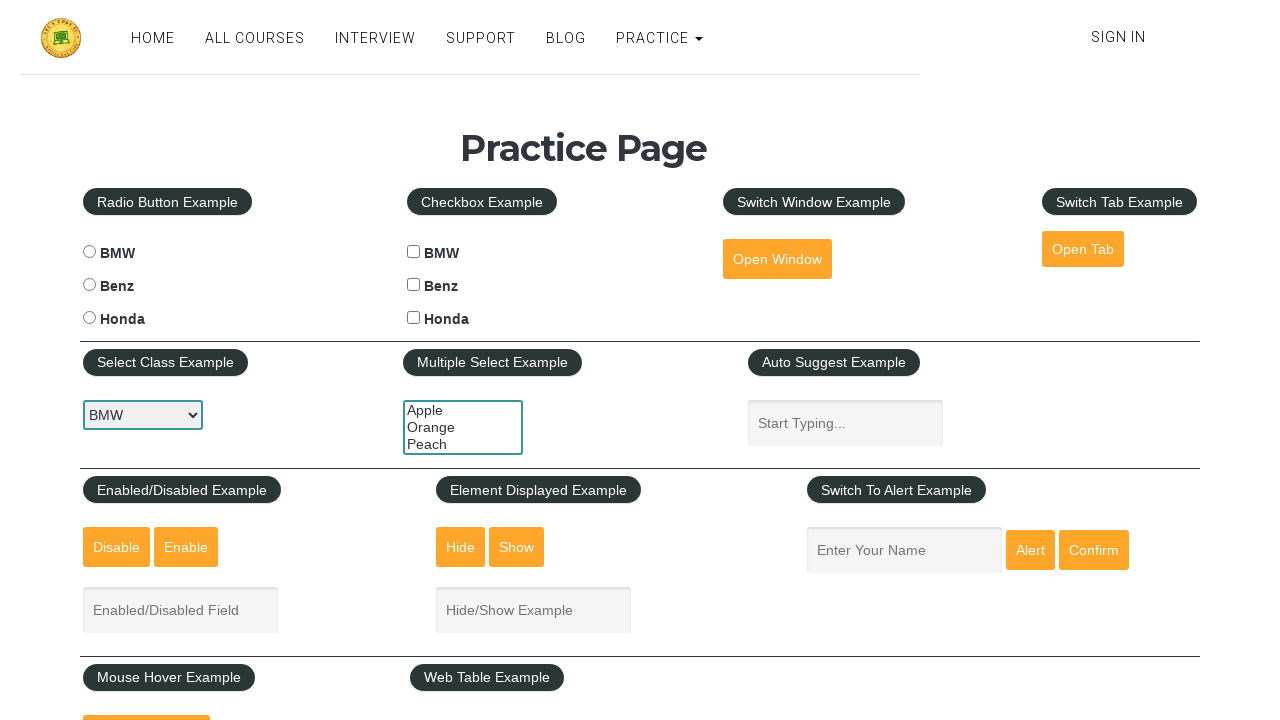

Waited for alert dialog to be handled
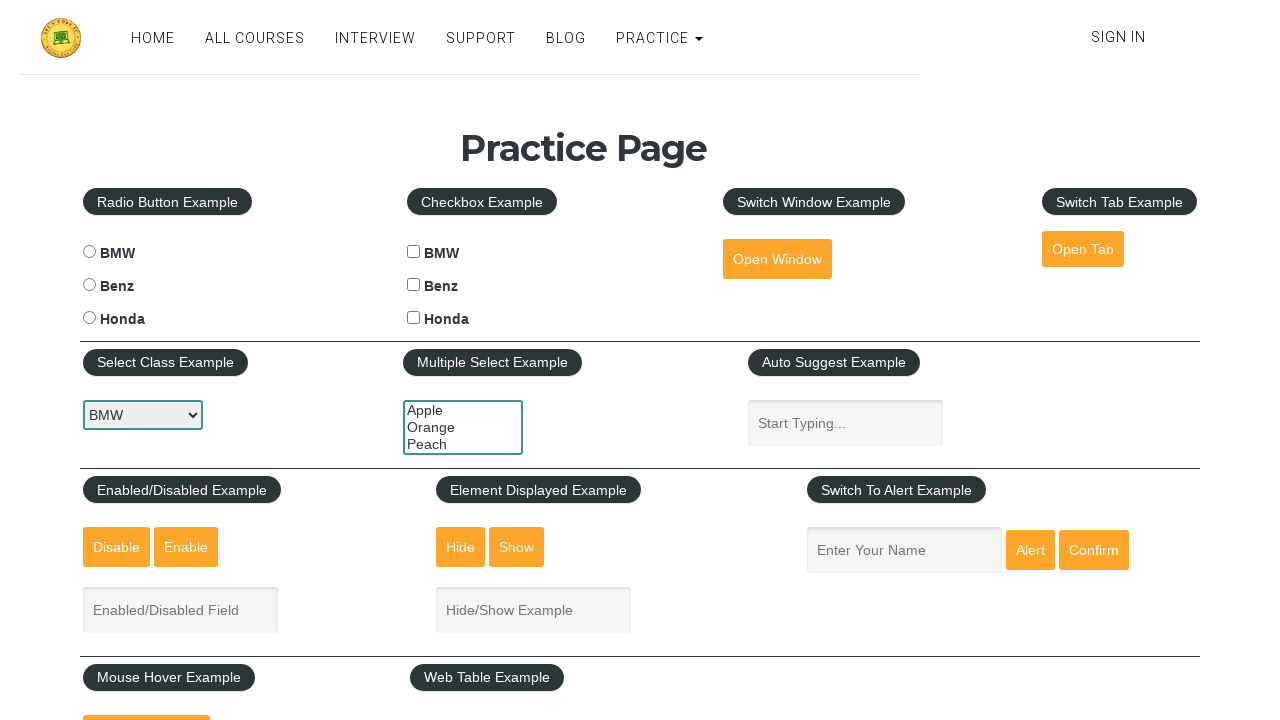

Clicked confirm button at (1094, 550) on #confirmbtn
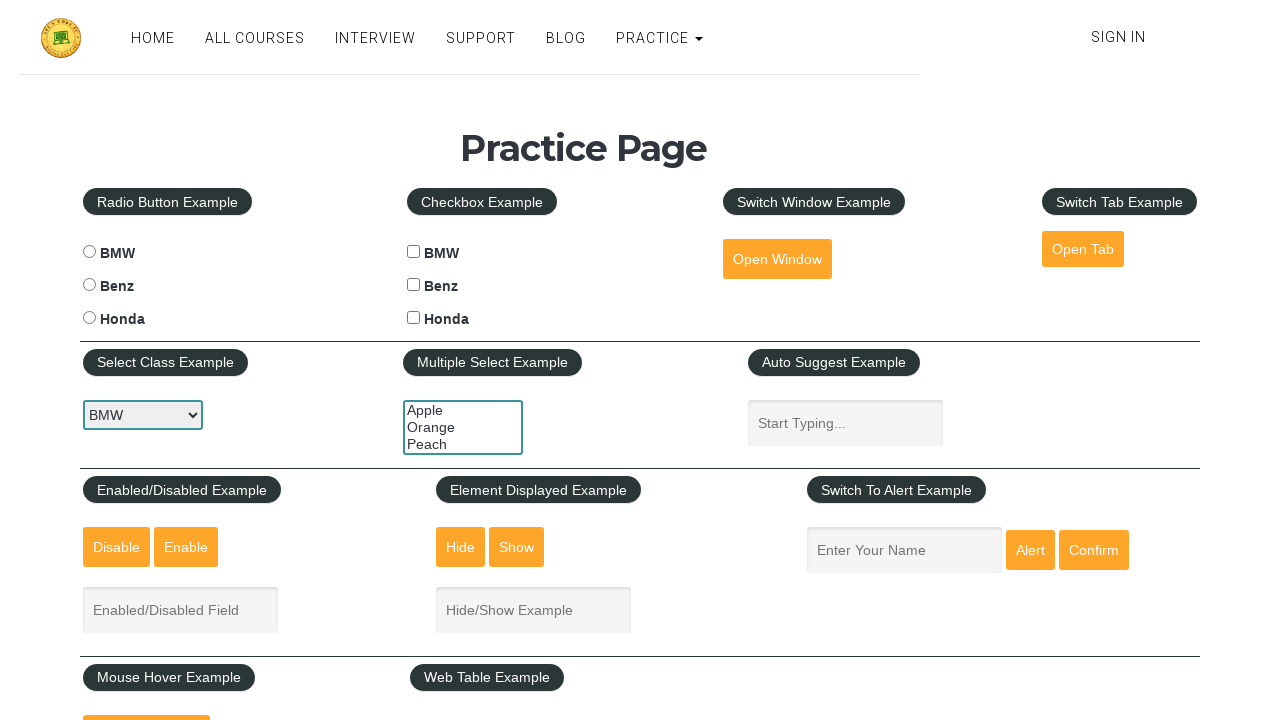

Set up dialog handler to dismiss confirmations
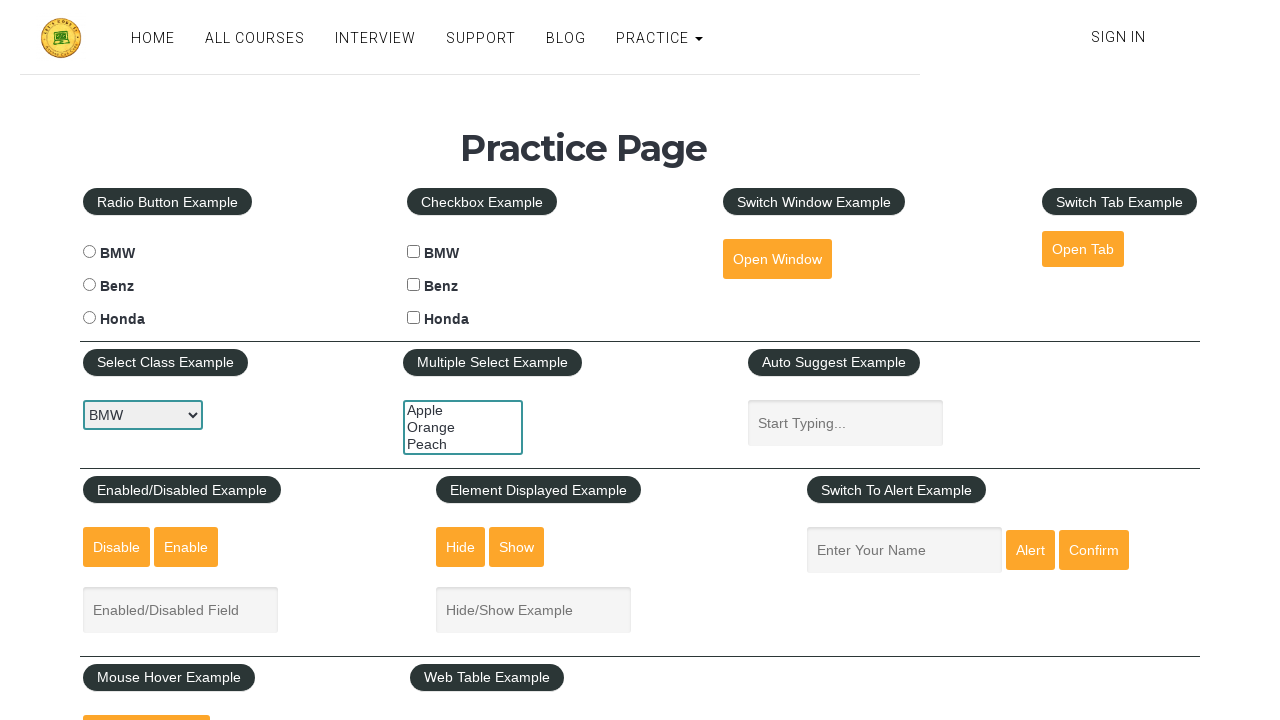

Waited for confirm dialog to be dismissed
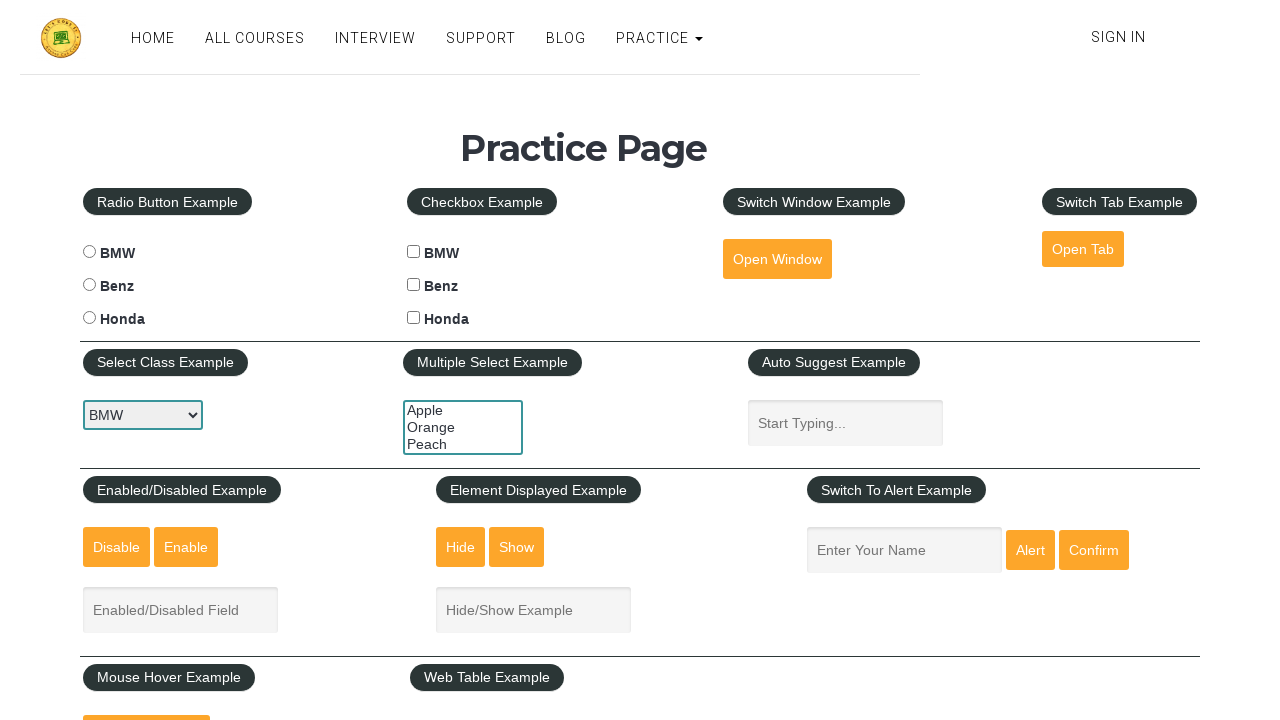

Filled name field with 'Test Successful' on #name
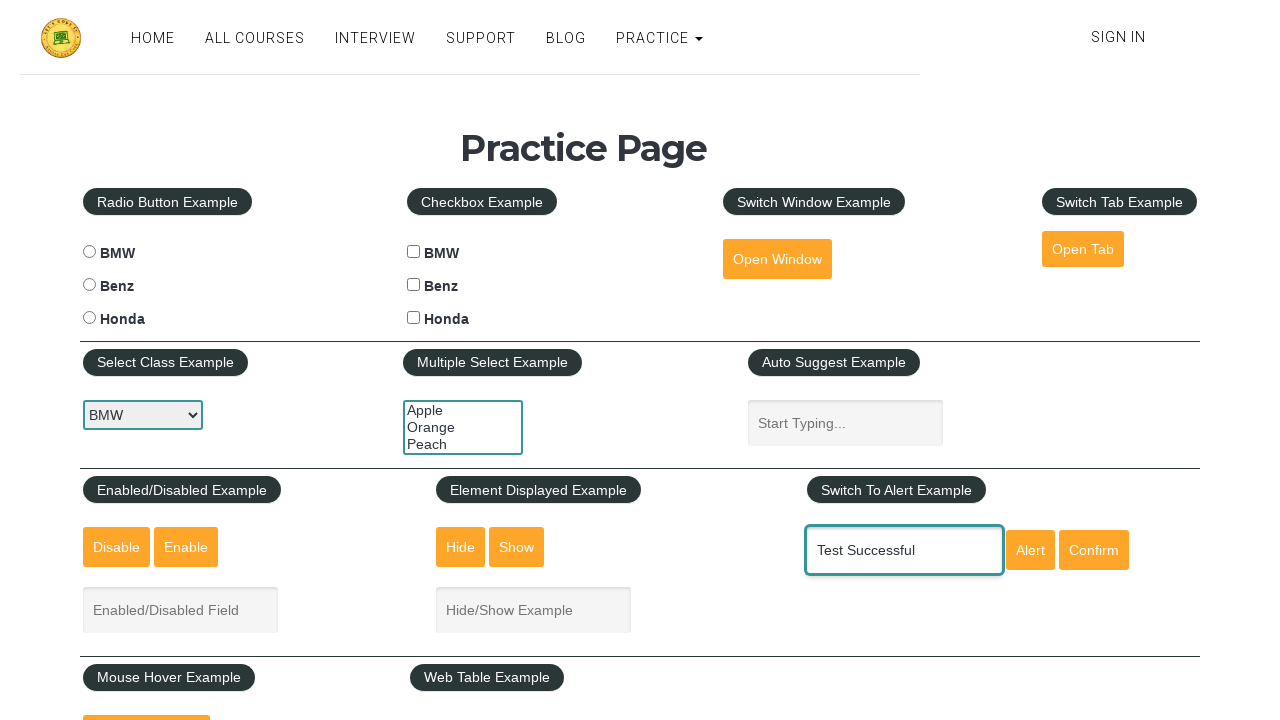

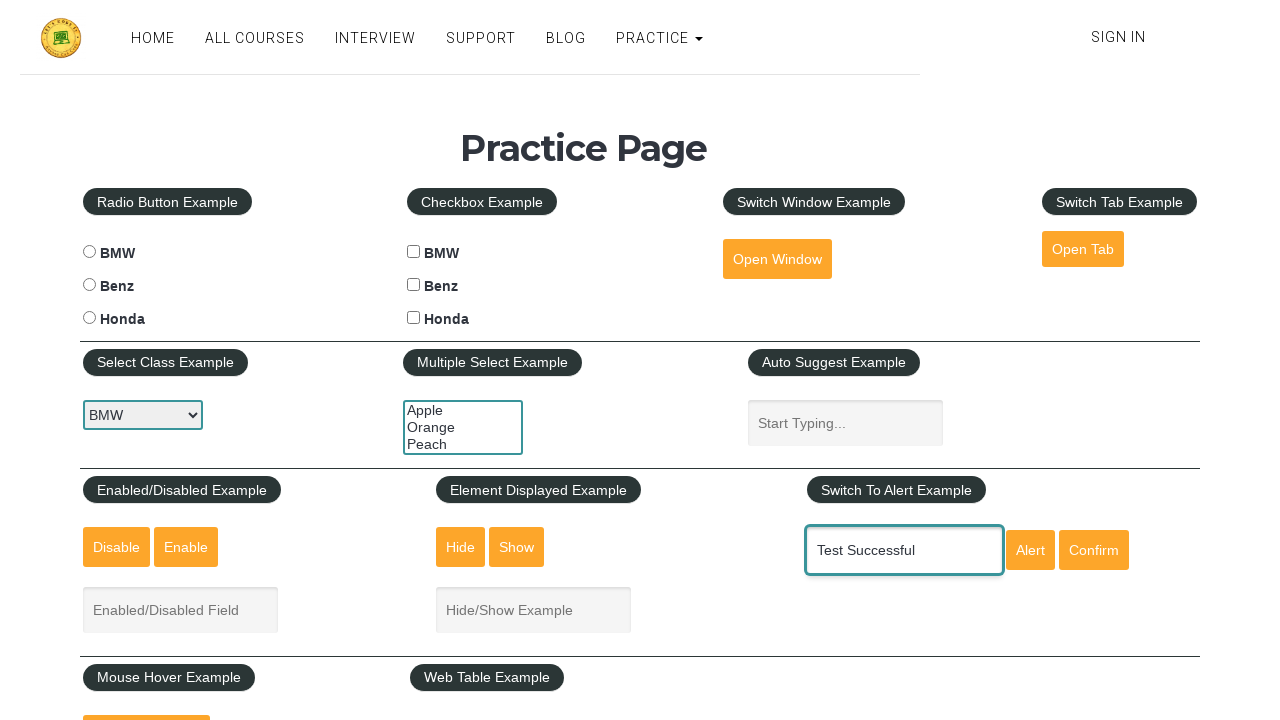